Tests that fields not filled in the form are not displayed in the output section

Starting URL: https://demoqa.com/elements

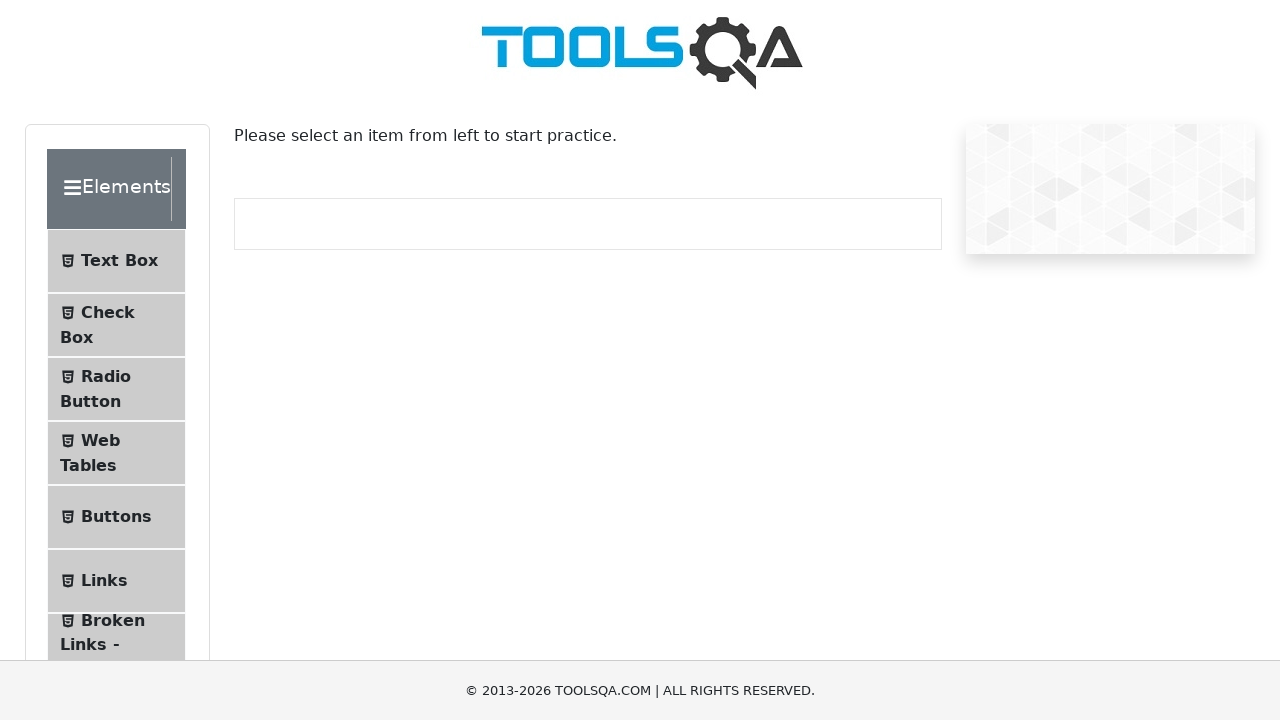

Clicked on Text Box menu item at (116, 261) on #item-0
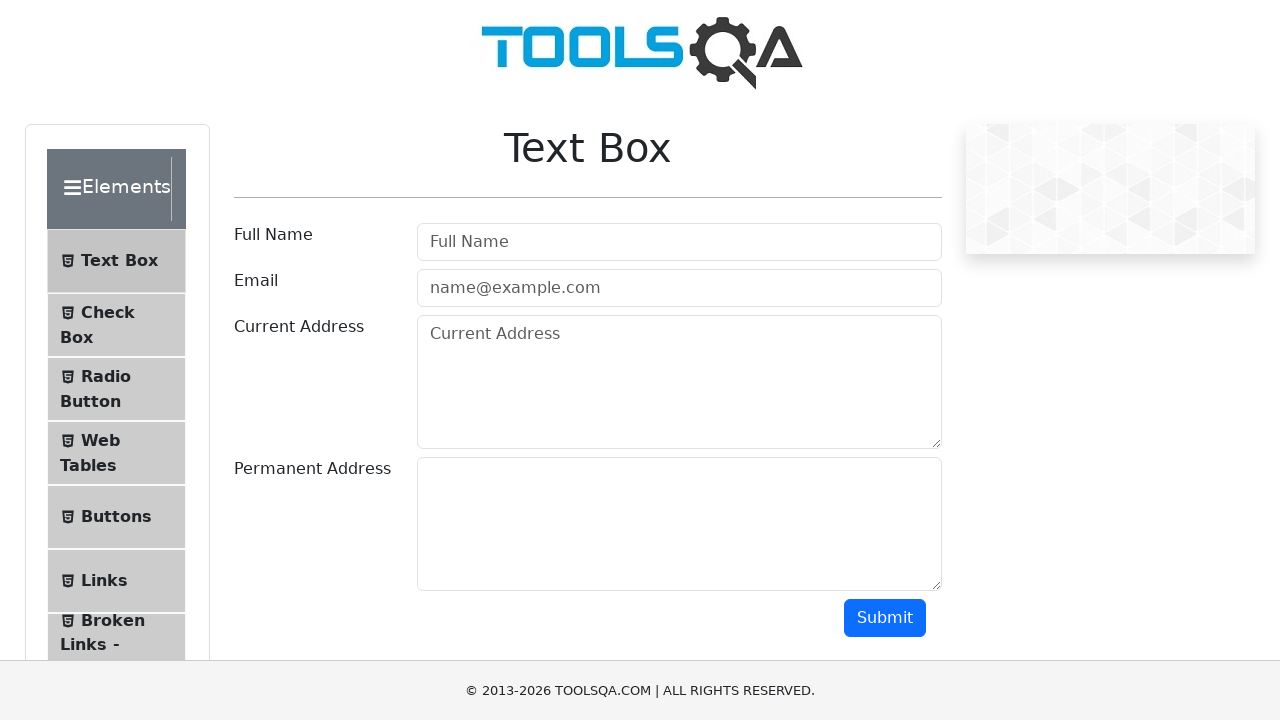

Filled current address field with 'test address' on #currentAddress
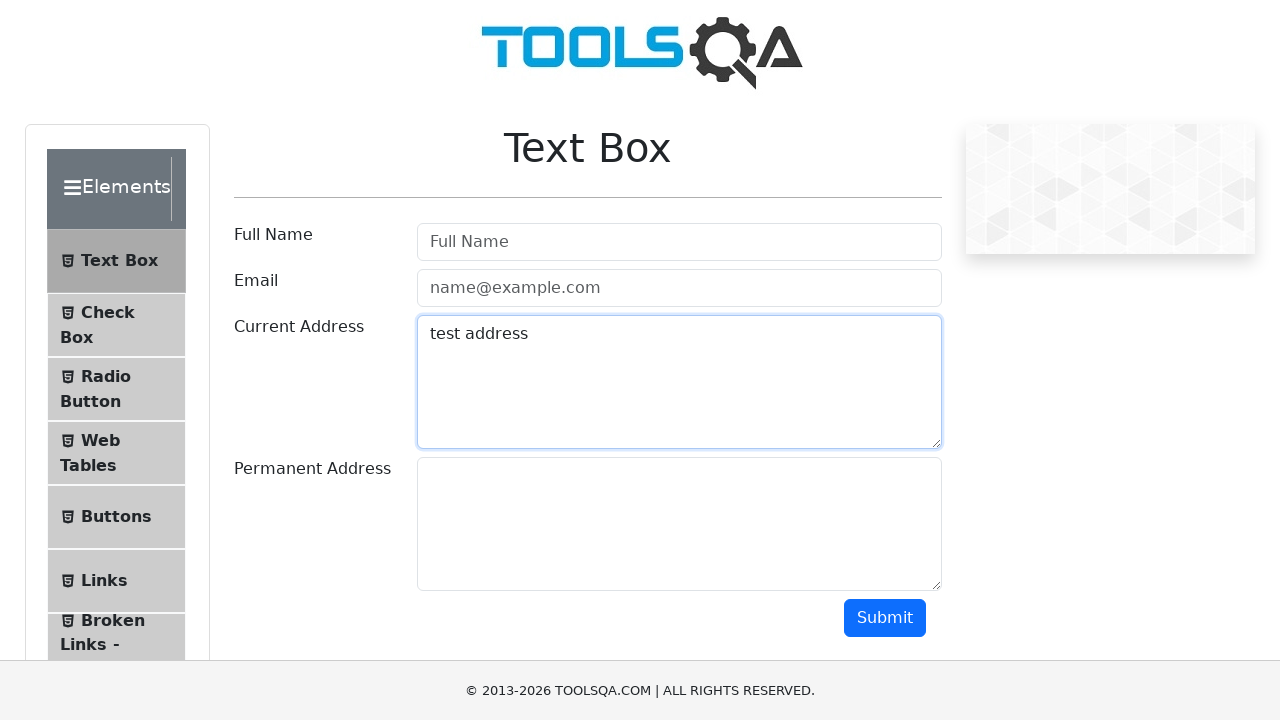

Filled permanent address field with 'test address that is permanent' on #permanentAddress
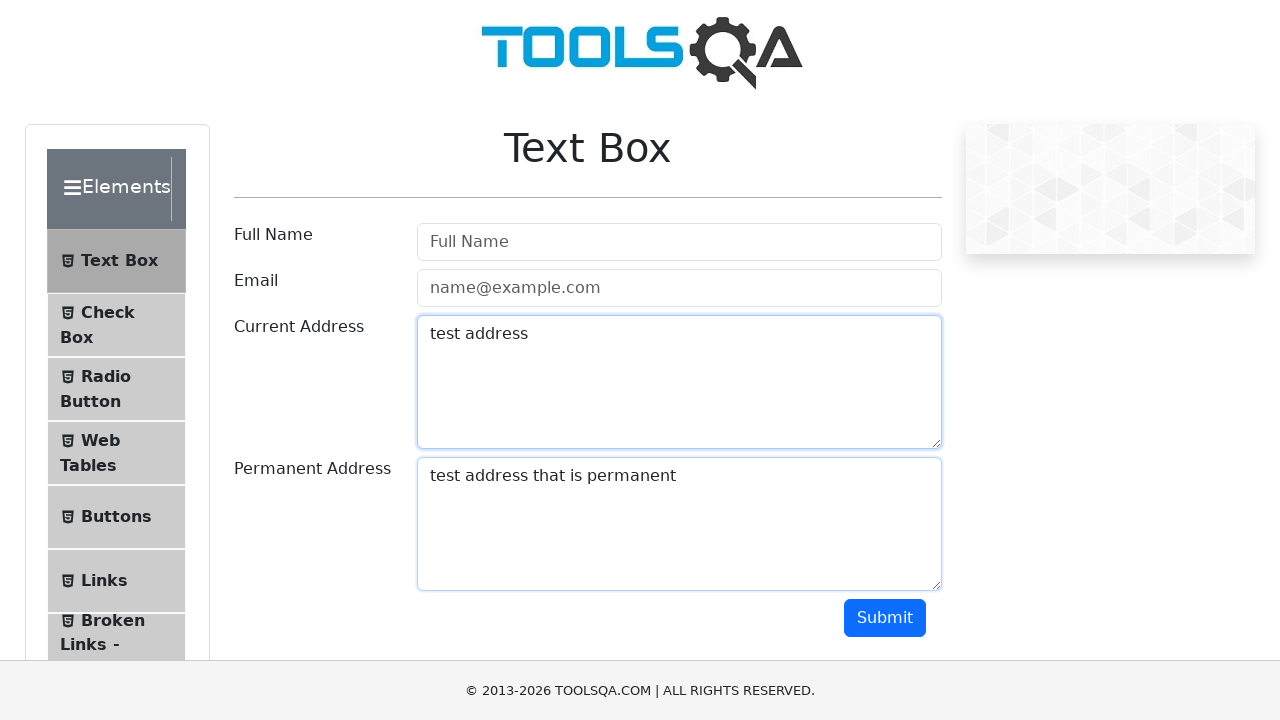

Clicked submit button at (885, 618) on #submit
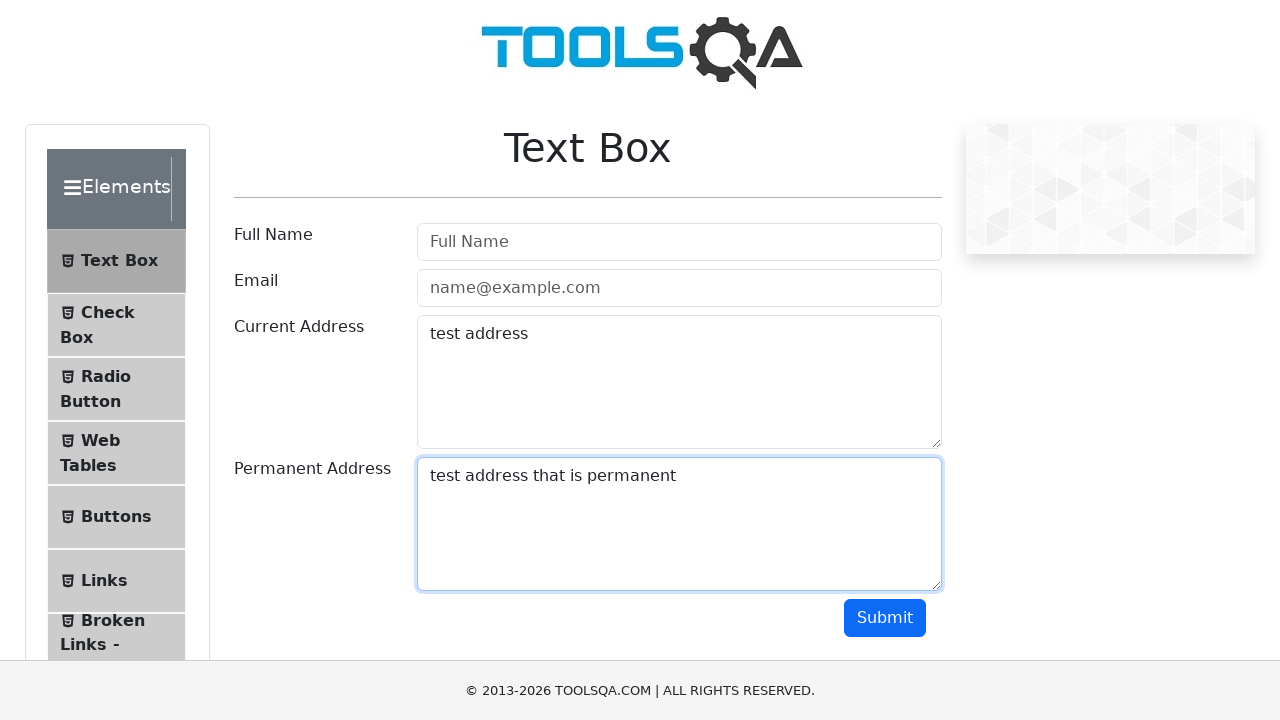

Waited 500ms for output to render
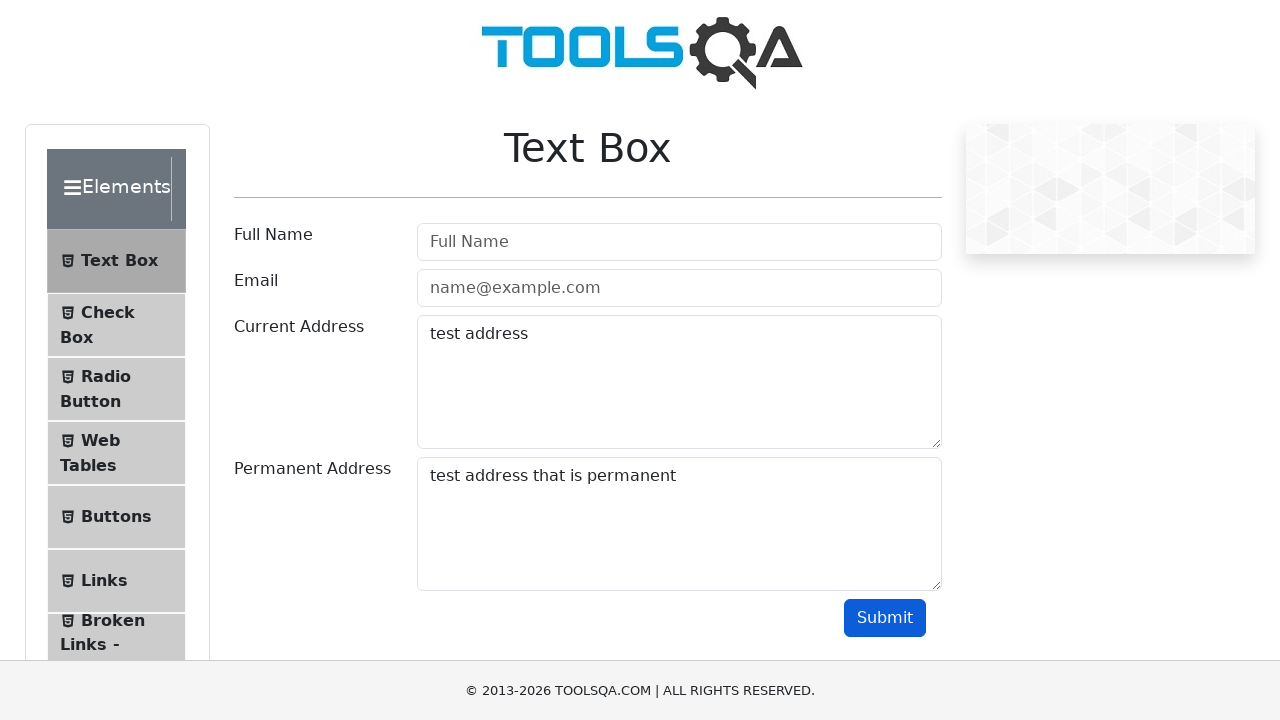

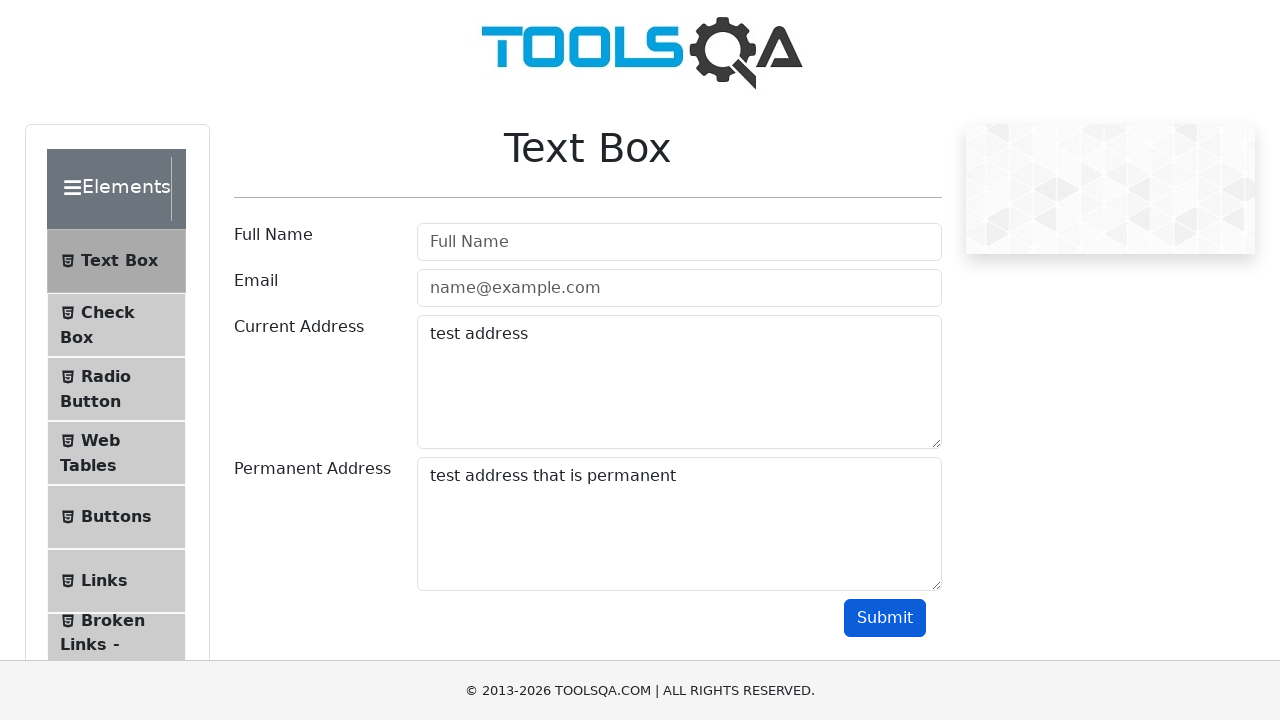